Tests hover interactions on user avatars to reveal hidden user information

Starting URL: http://the-internet.herokuapp.com/hovers

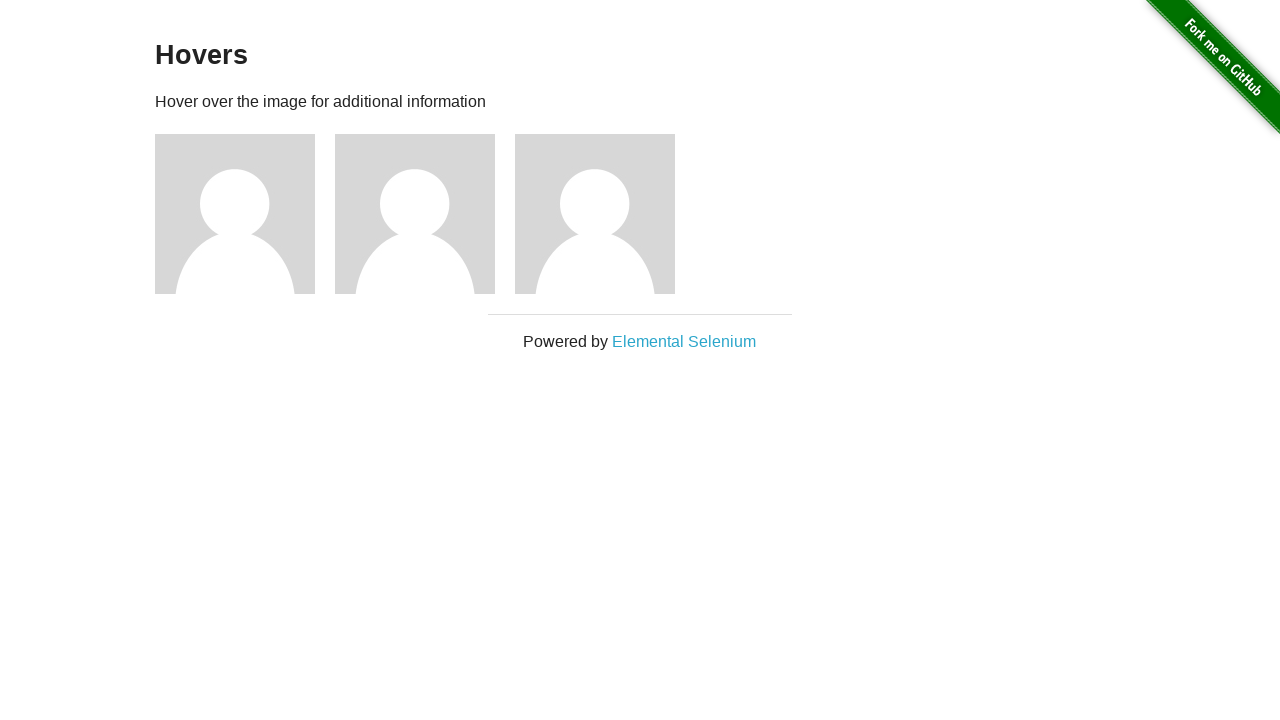

Hovered over first user avatar to reveal user information at (235, 214) on (//div[@class='figure']/img)[1]
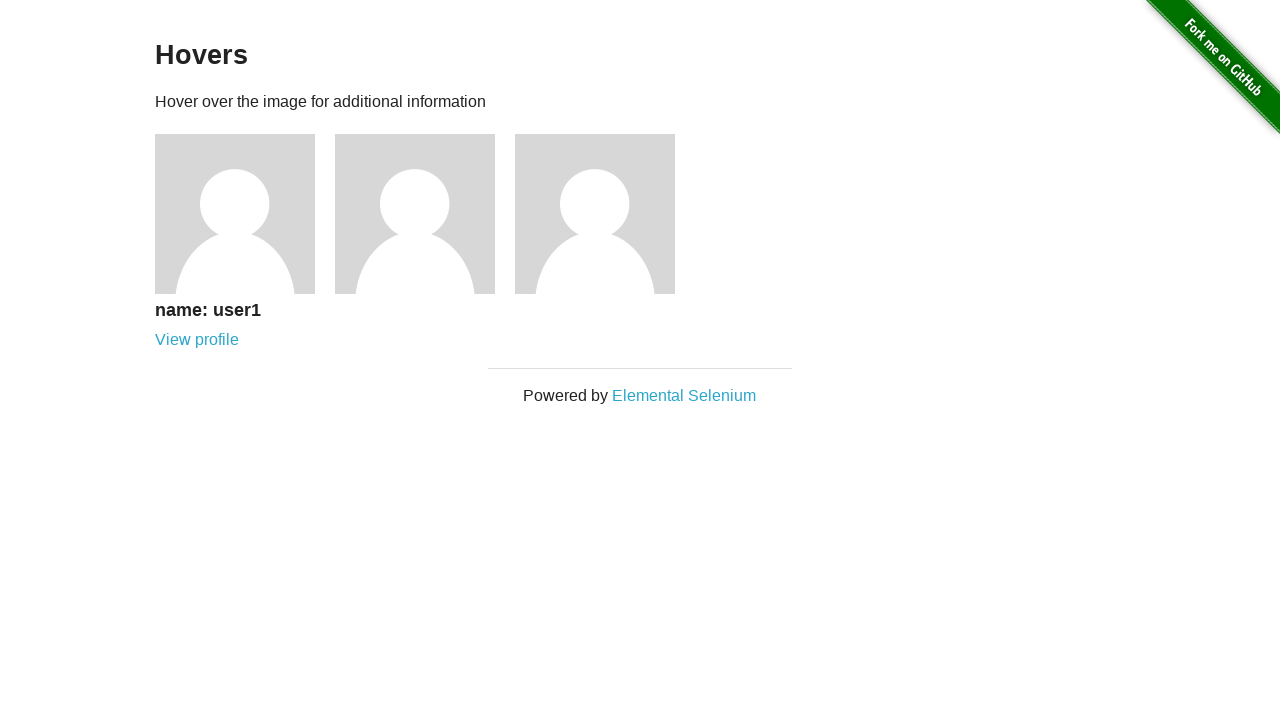

Verified first user info caption is visible
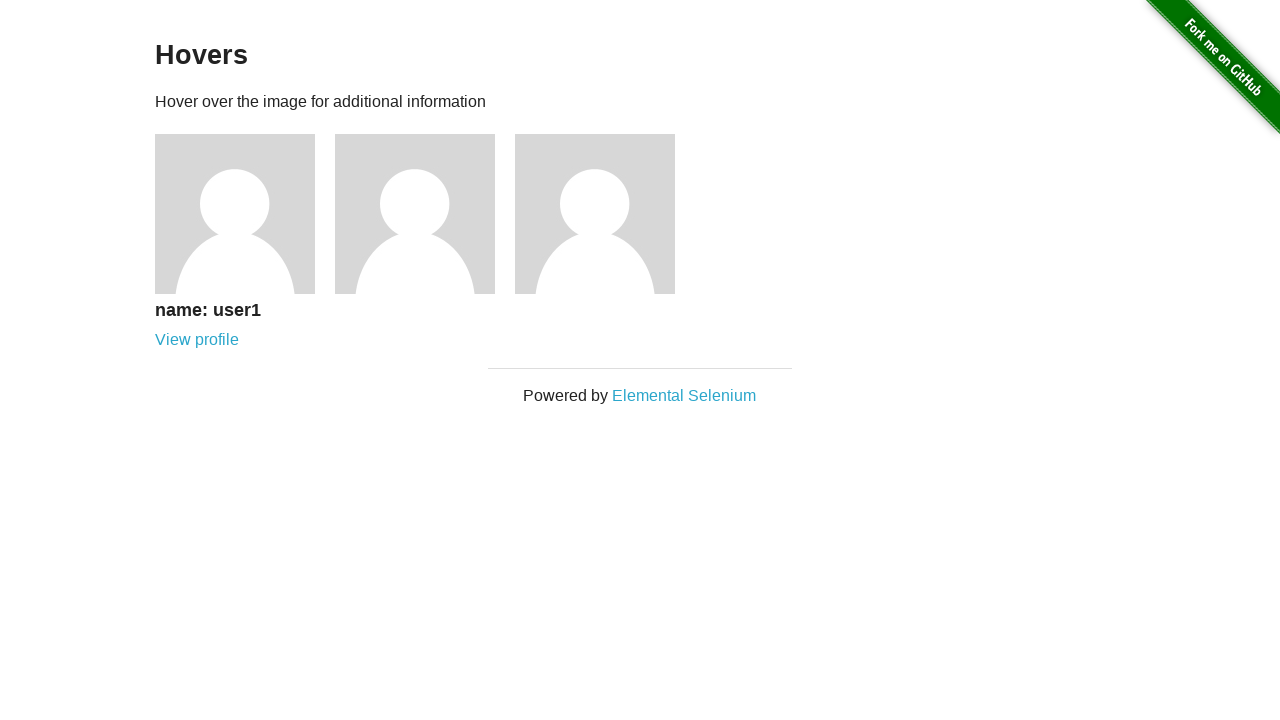

Verified first user name displays 'name: user1'
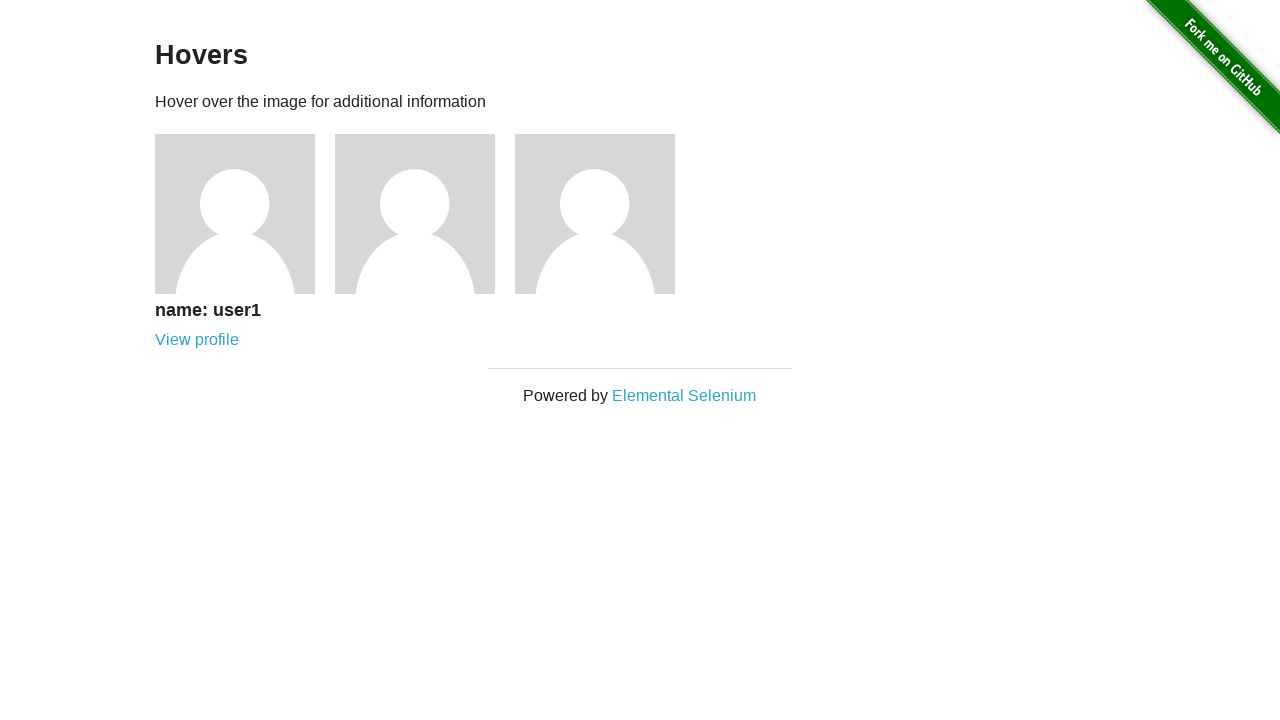

Hovered over second user avatar to reveal user information at (415, 214) on (//div[@class='figure']/img)[2]
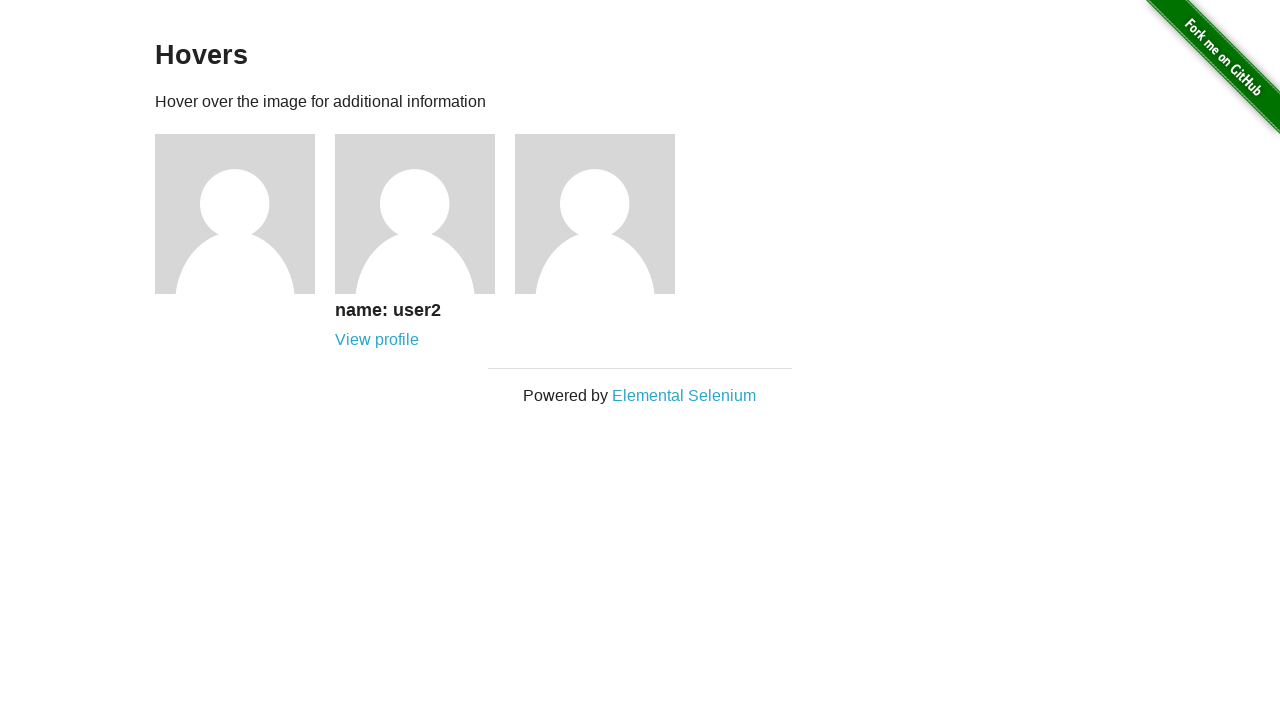

Verified second user info caption is visible
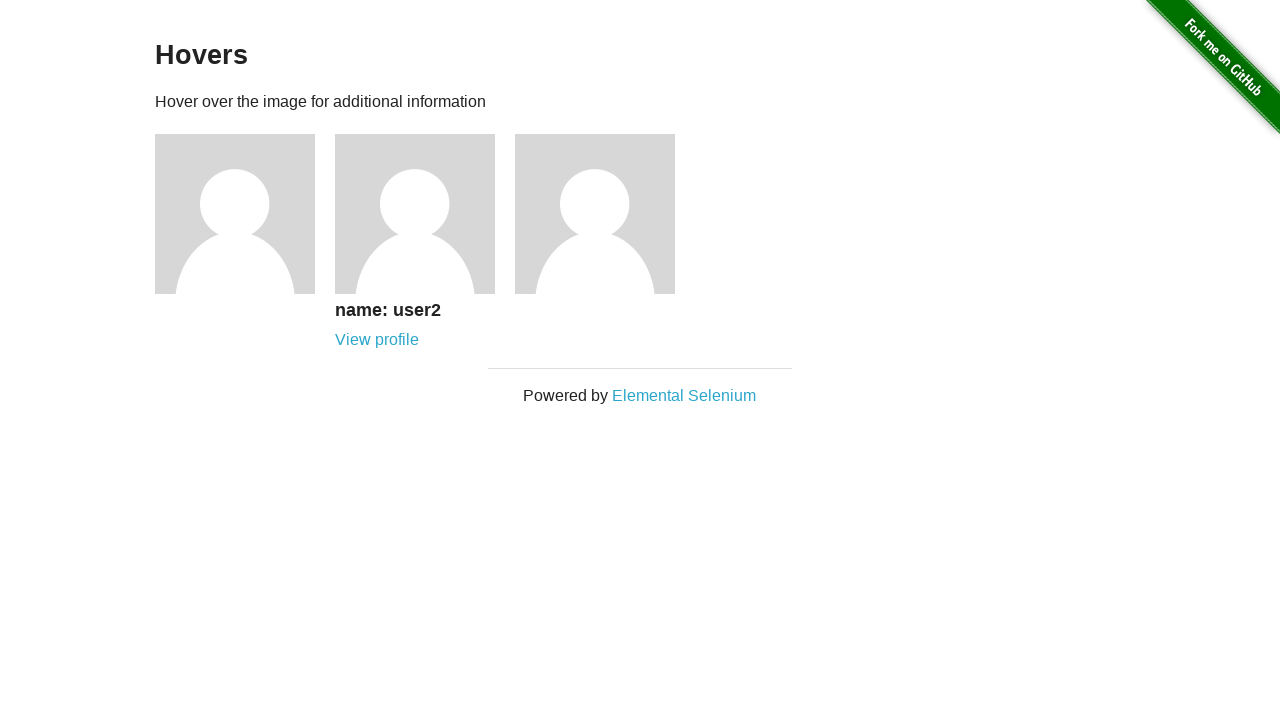

Verified second user name displays 'name: user2'
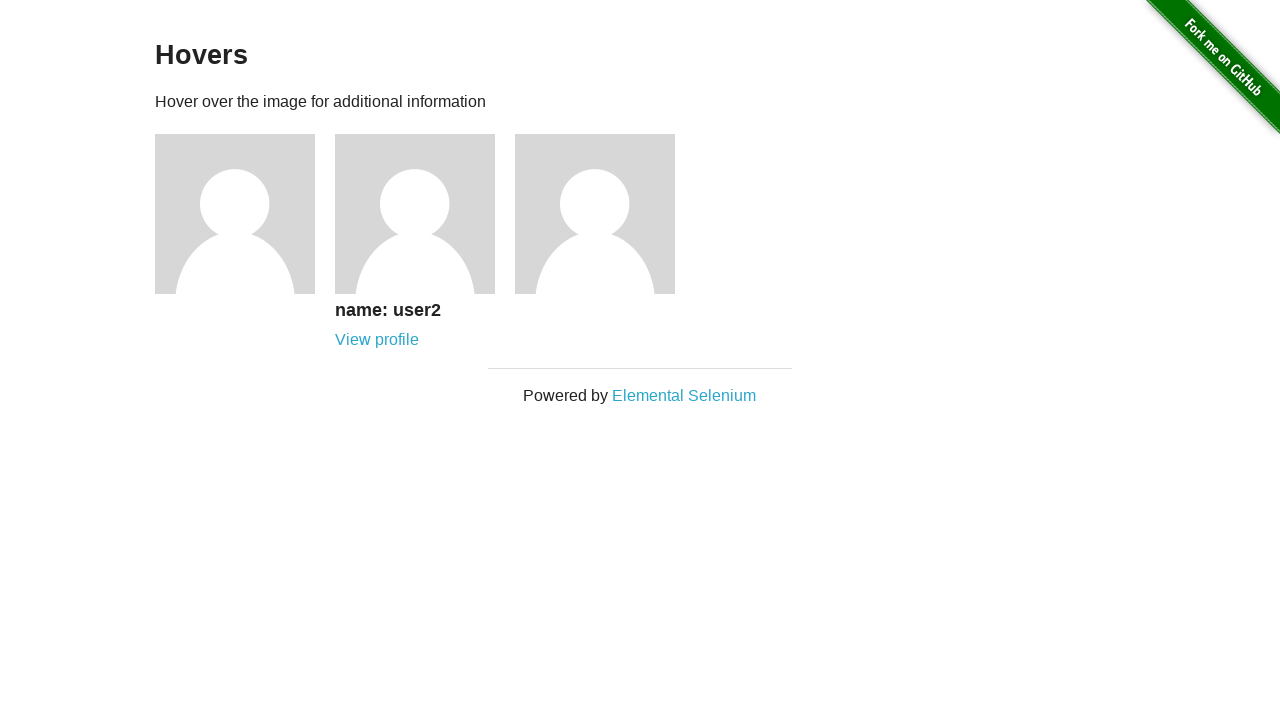

Hovered over third user avatar to reveal user information at (595, 214) on (//div[@class='figure']/img)[3]
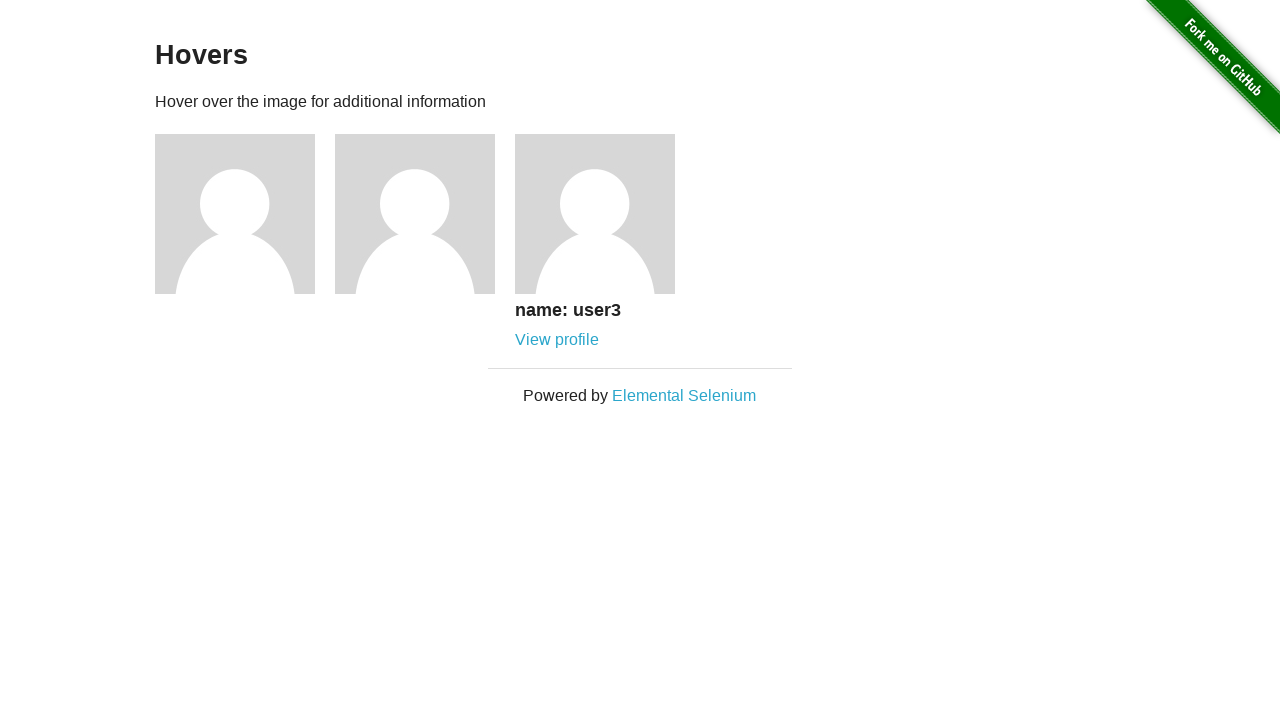

Verified third user info caption is visible
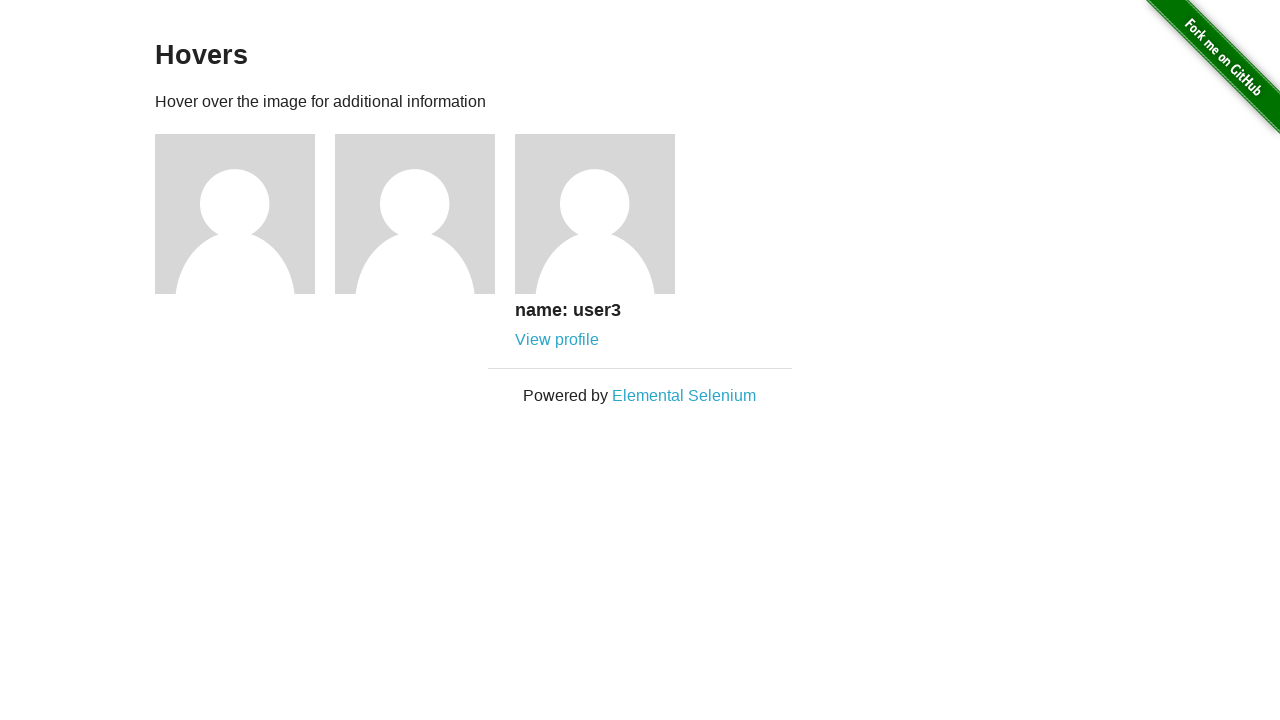

Verified third user name displays 'name: user3'
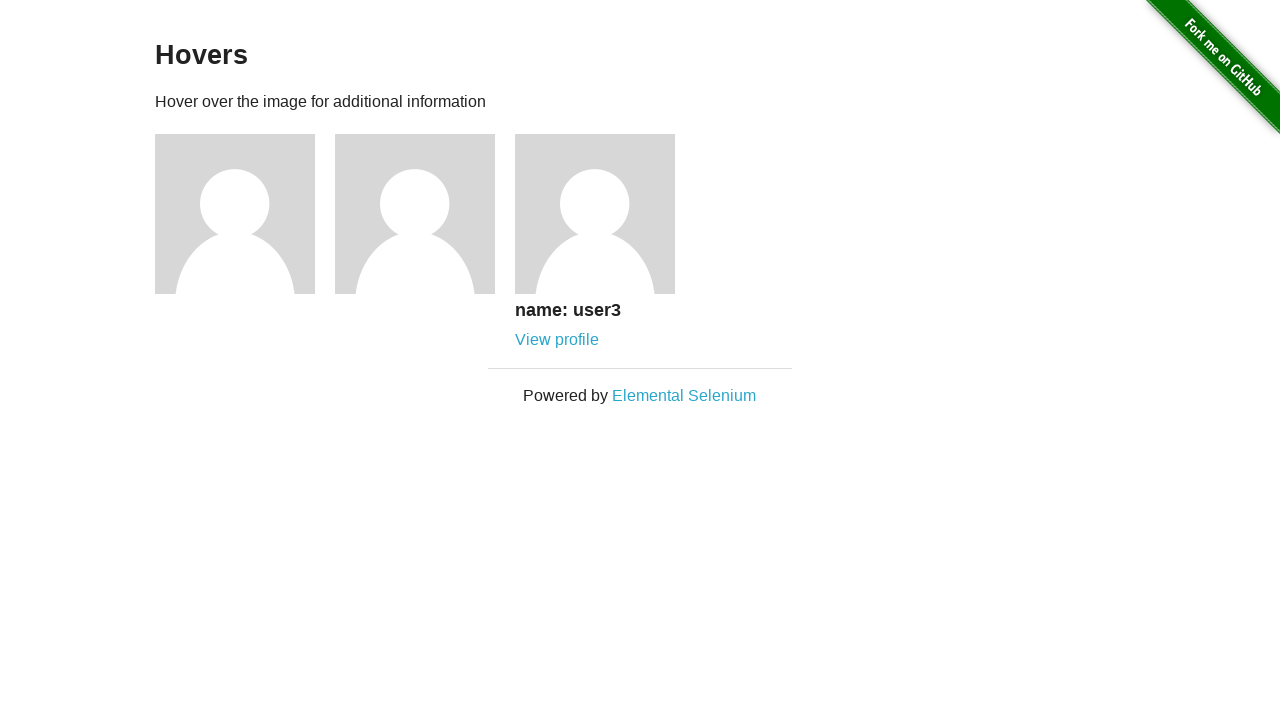

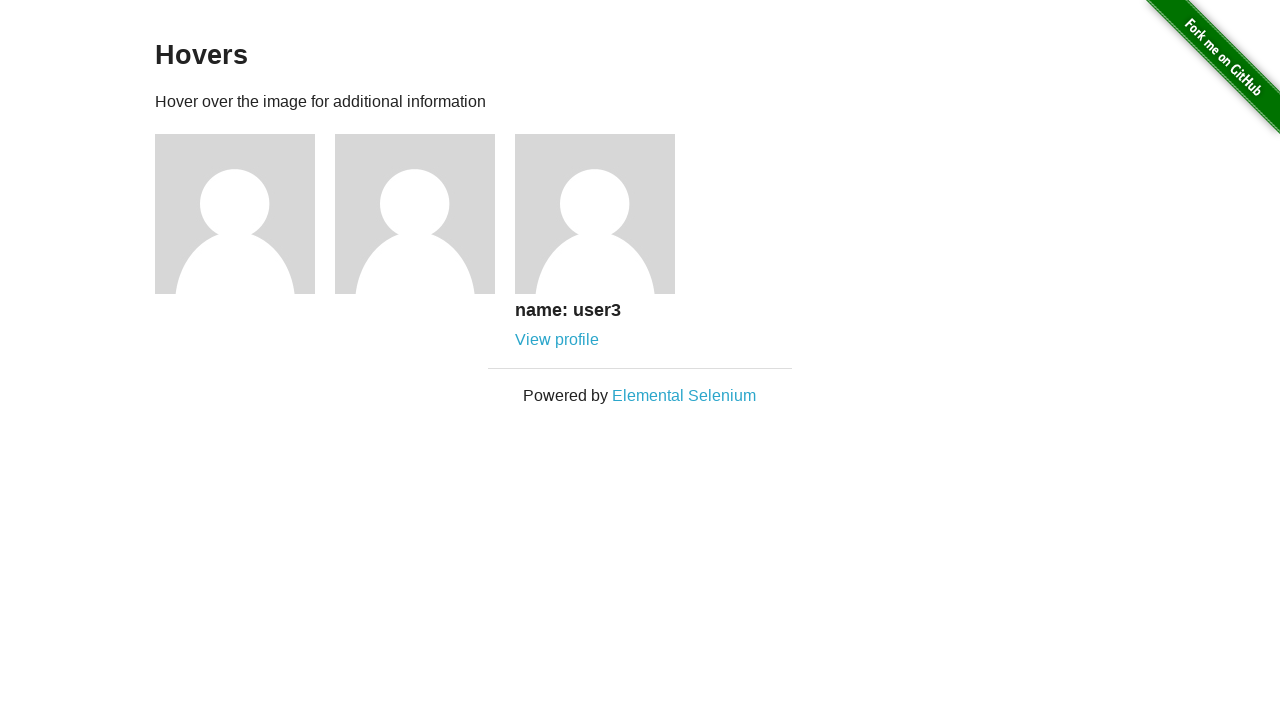